Tests A/B testing page by clicking the link and verifying the example text is displayed

Starting URL: https://the-internet.herokuapp.com/

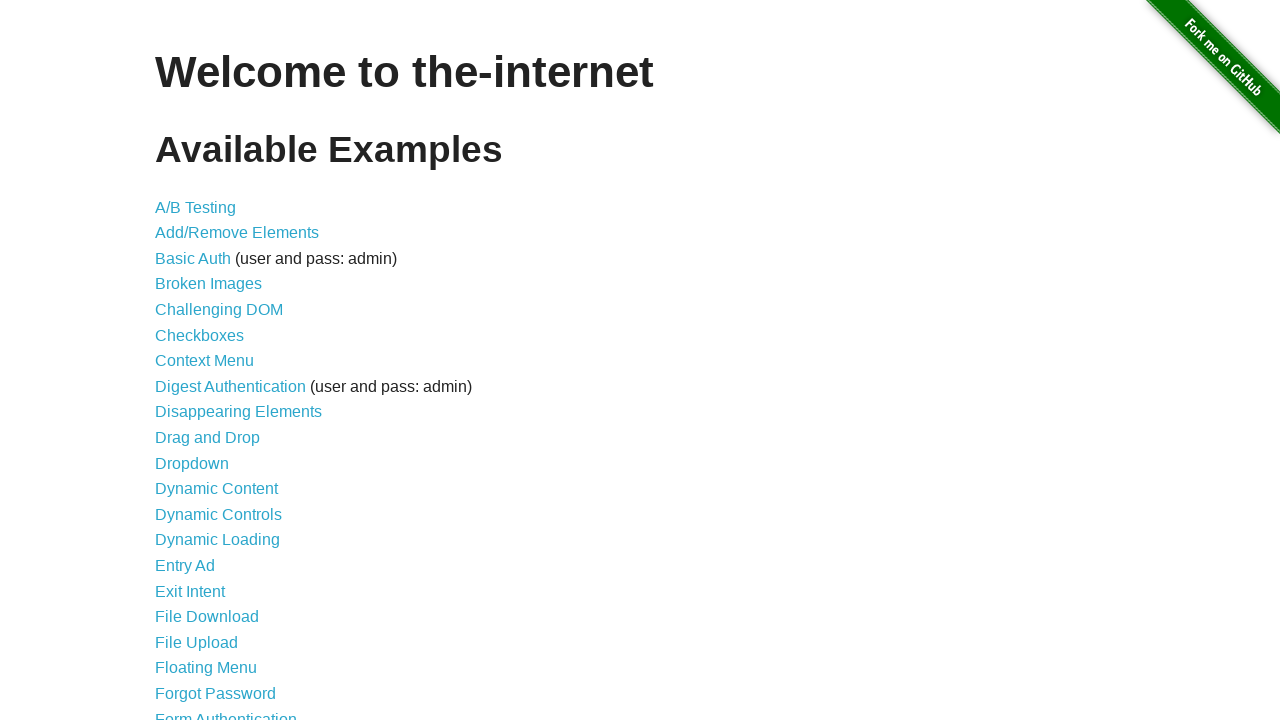

Clicked on A/B Testing link at (196, 207) on xpath=//*[@id='content']/ul/li[1]/a
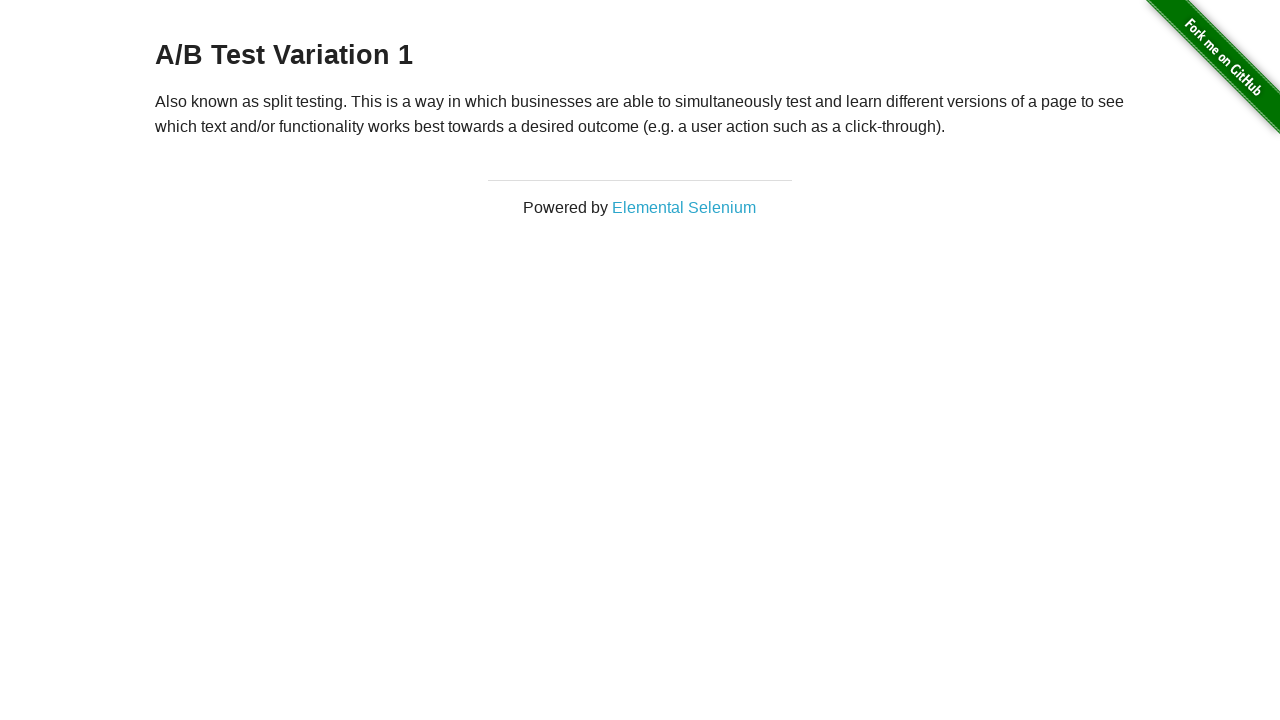

Example text element loaded and is visible
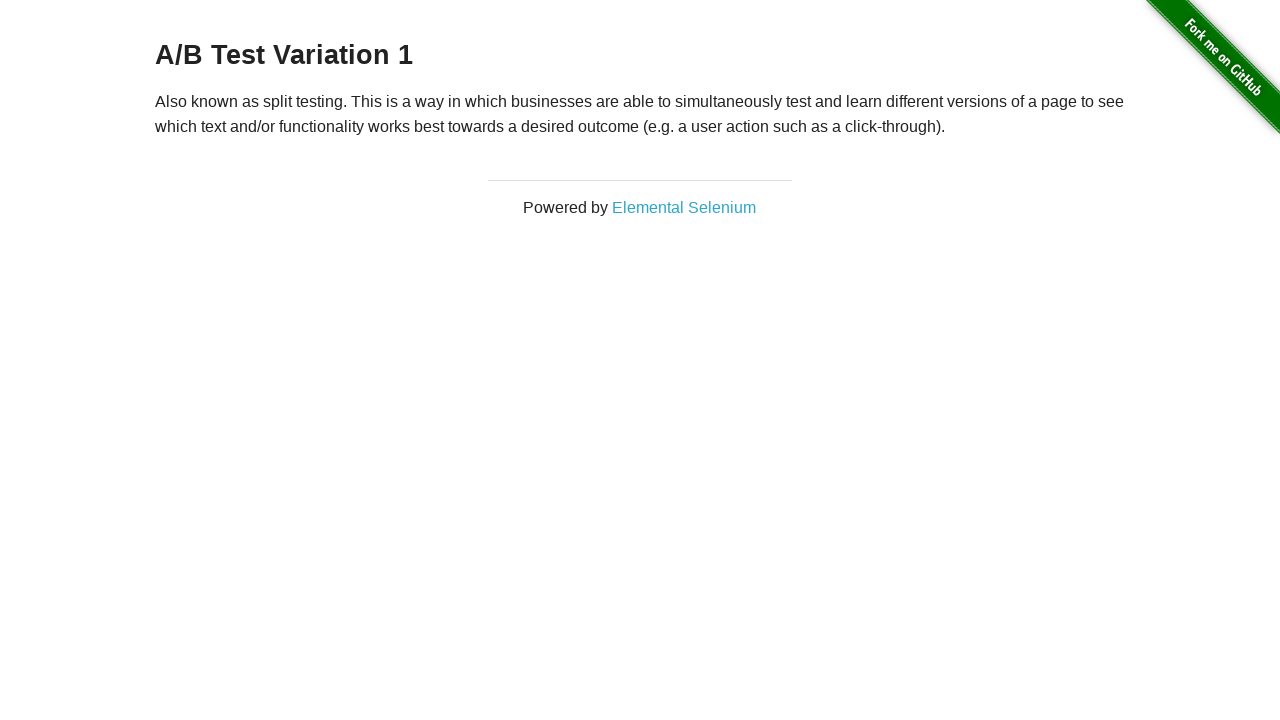

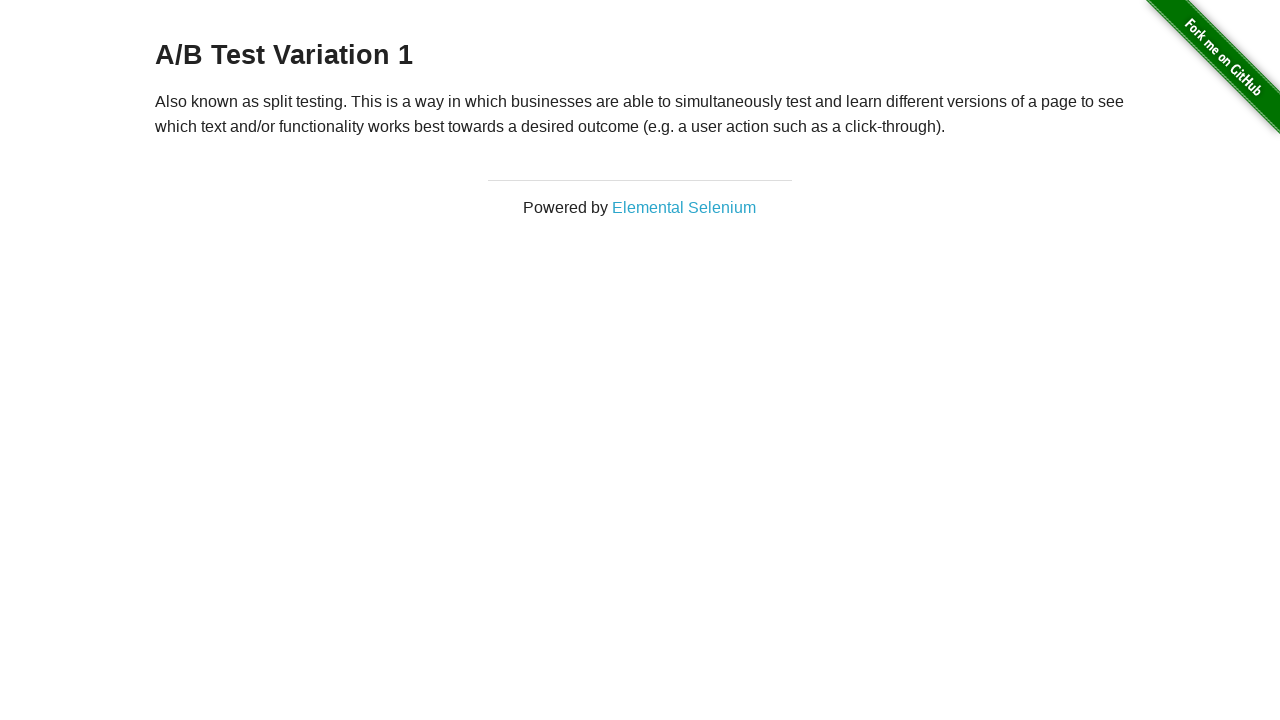